Tests selecting multiple non-consecutive elements using Ctrl+click

Starting URL: http://jqueryui.com/resources/demos/selectable/display-grid.html

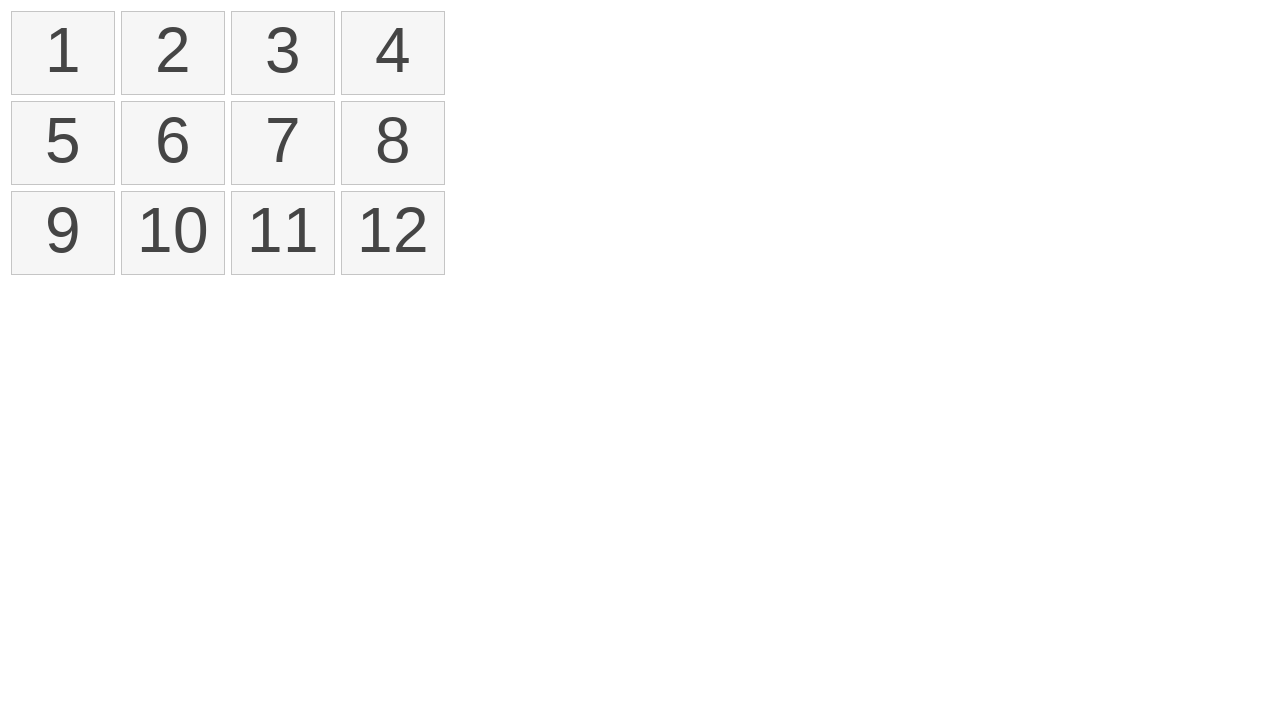

Navigated to jQuery UI selectable demo page
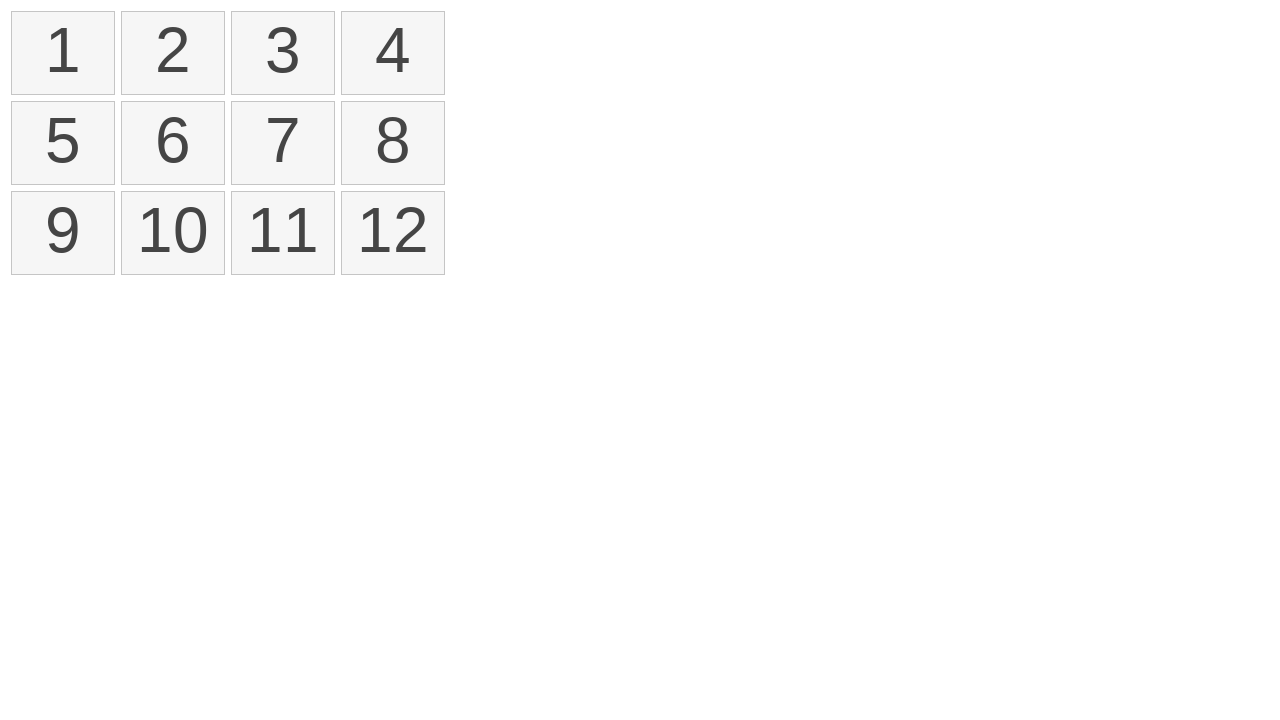

Pressed Control key down to enable multiple selection mode
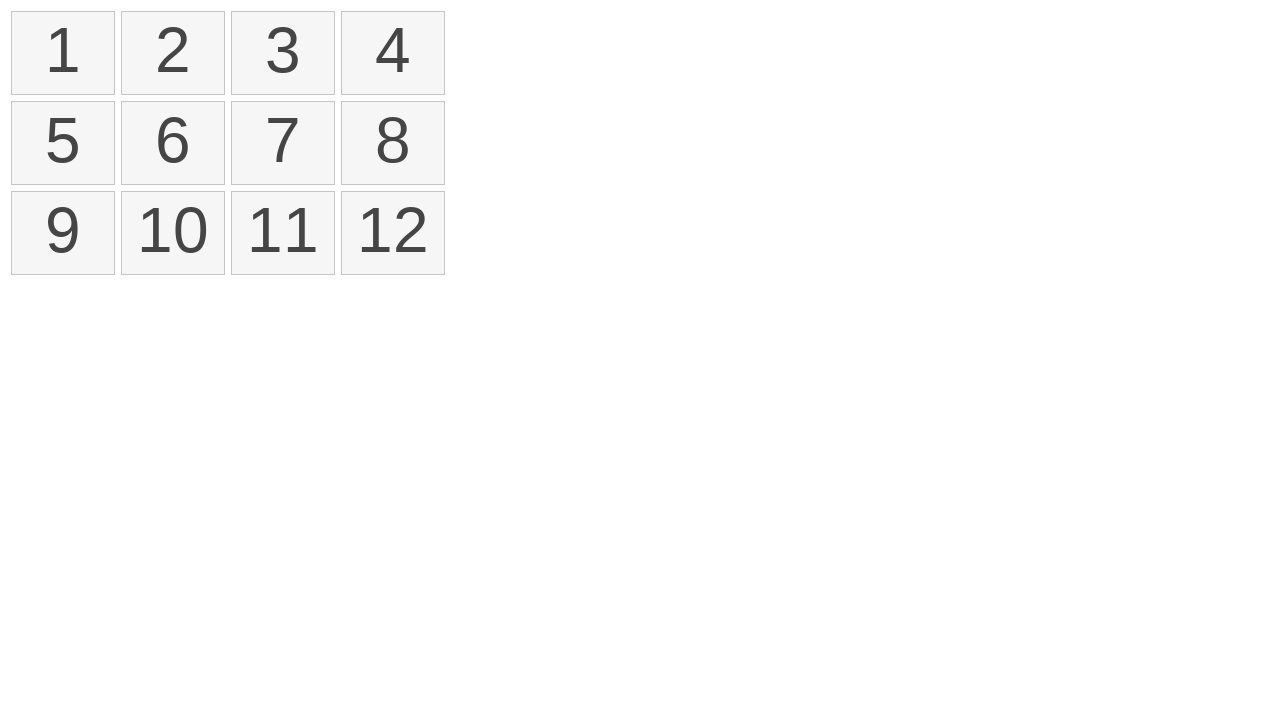

Clicked first item (position 1) while holding Ctrl at (63, 53) on xpath=//*[@id='selectable']/li >> nth=0
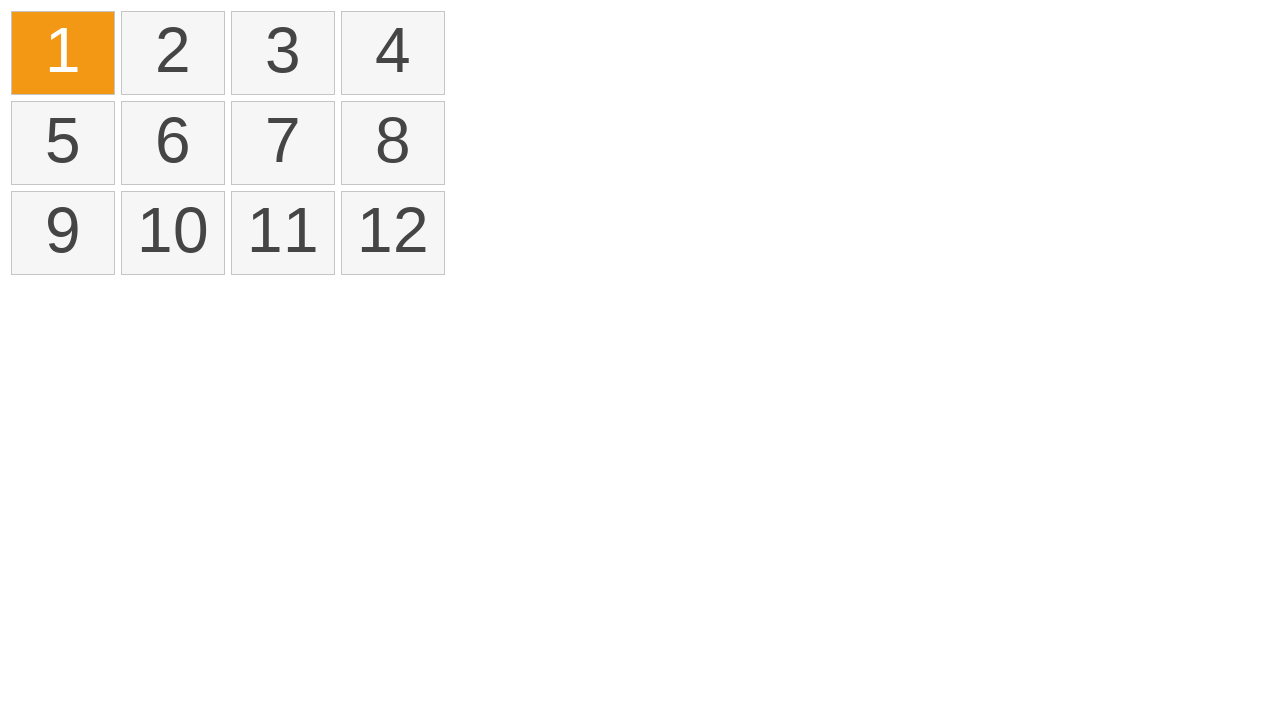

Clicked third item (position 3) while holding Ctrl at (283, 53) on xpath=//*[@id='selectable']/li >> nth=2
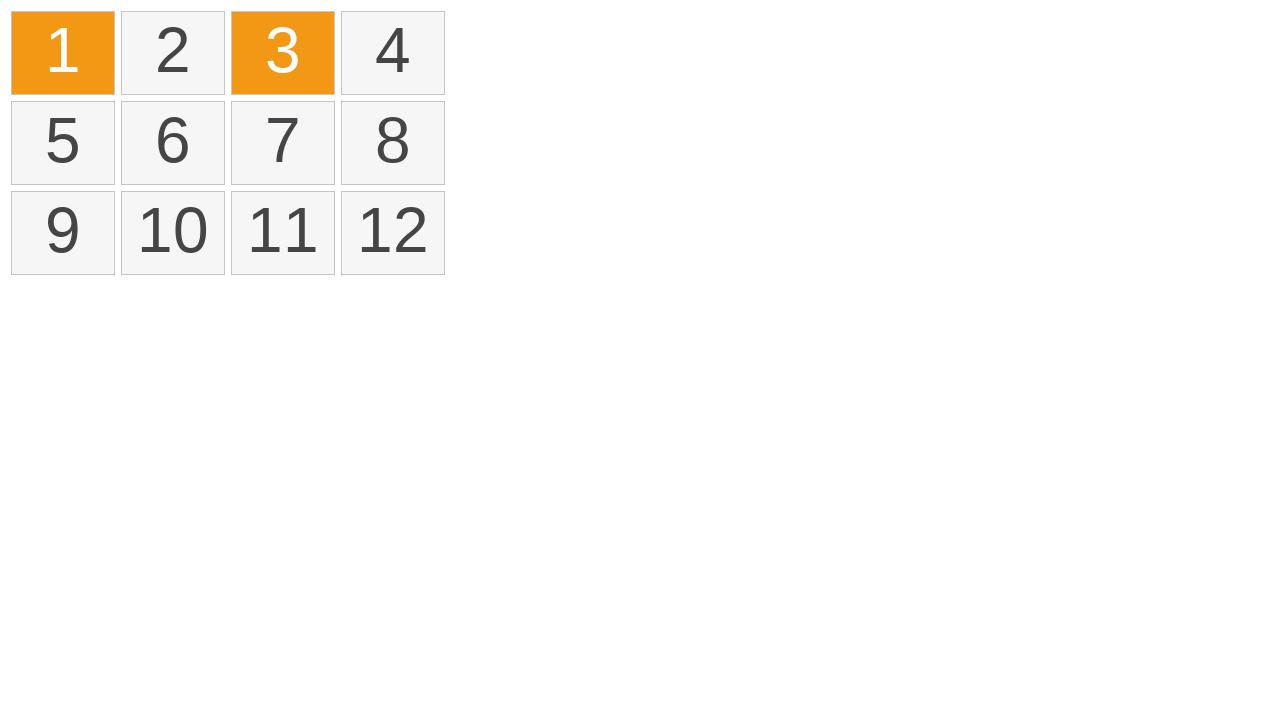

Clicked fifth item (position 5) while holding Ctrl at (63, 143) on xpath=//*[@id='selectable']/li >> nth=4
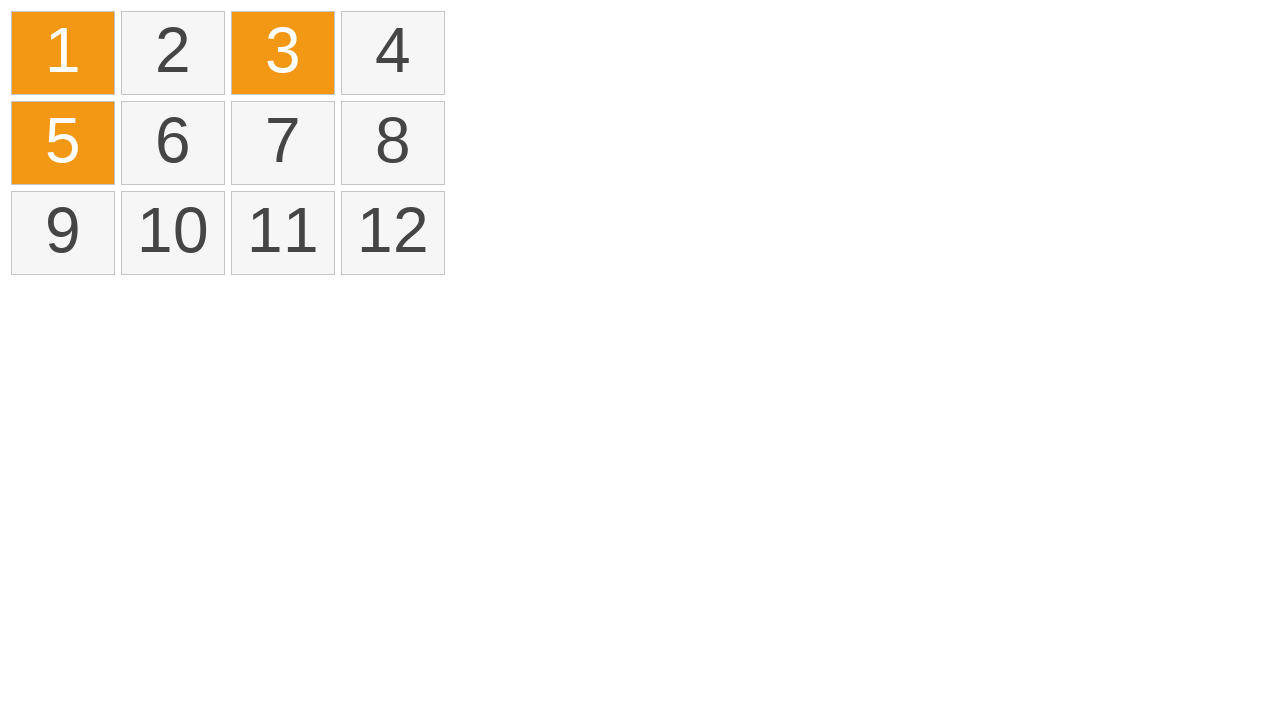

Clicked seventh item (position 7) while holding Ctrl at (283, 143) on xpath=//*[@id='selectable']/li >> nth=6
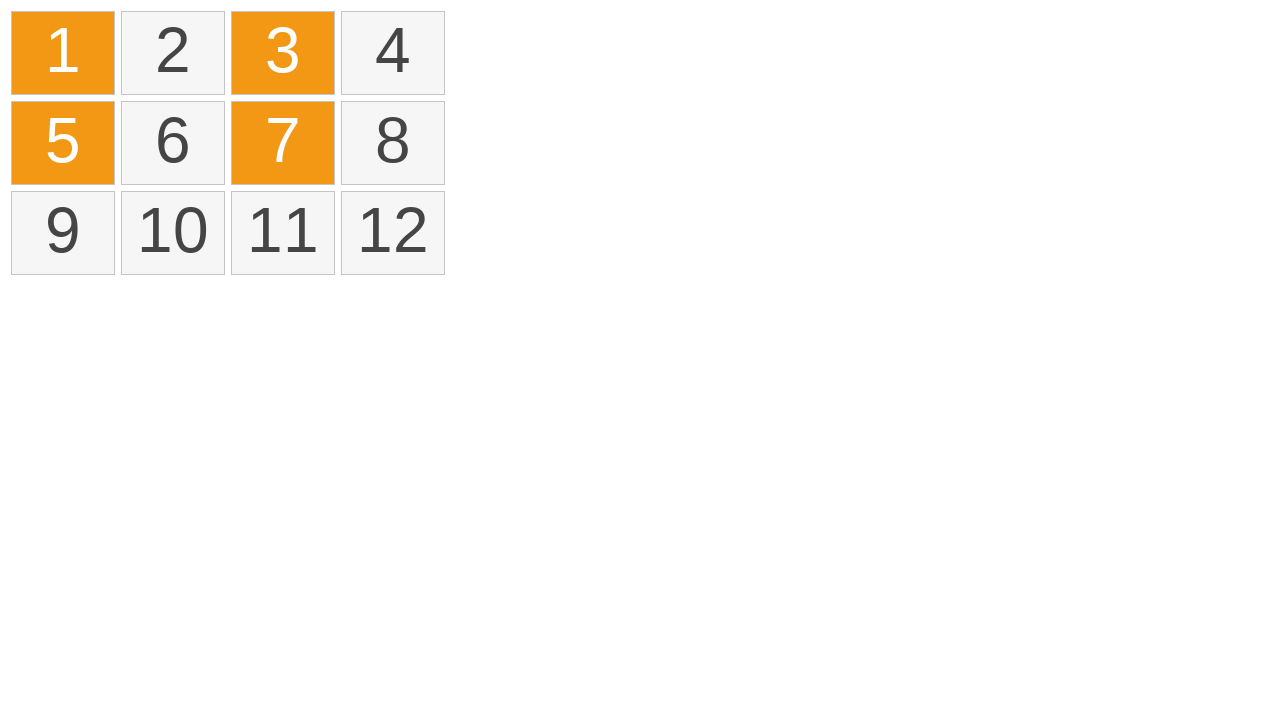

Released Control key to end multiple selection mode
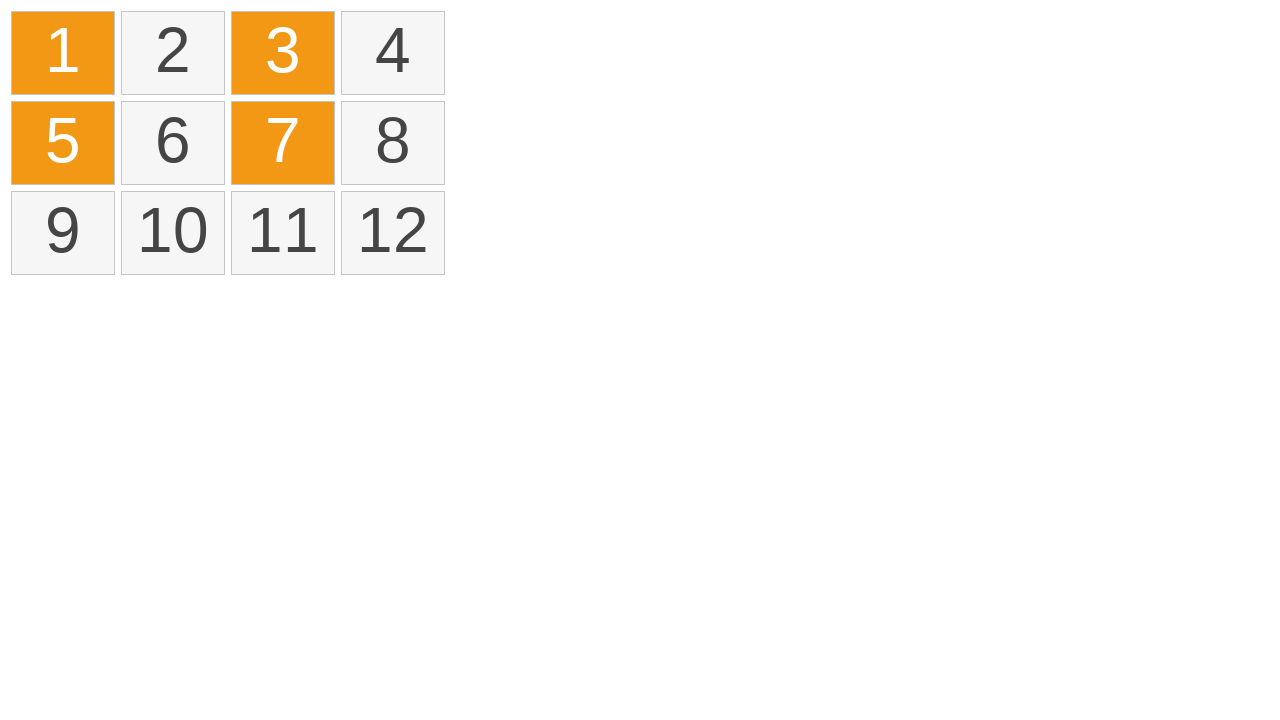

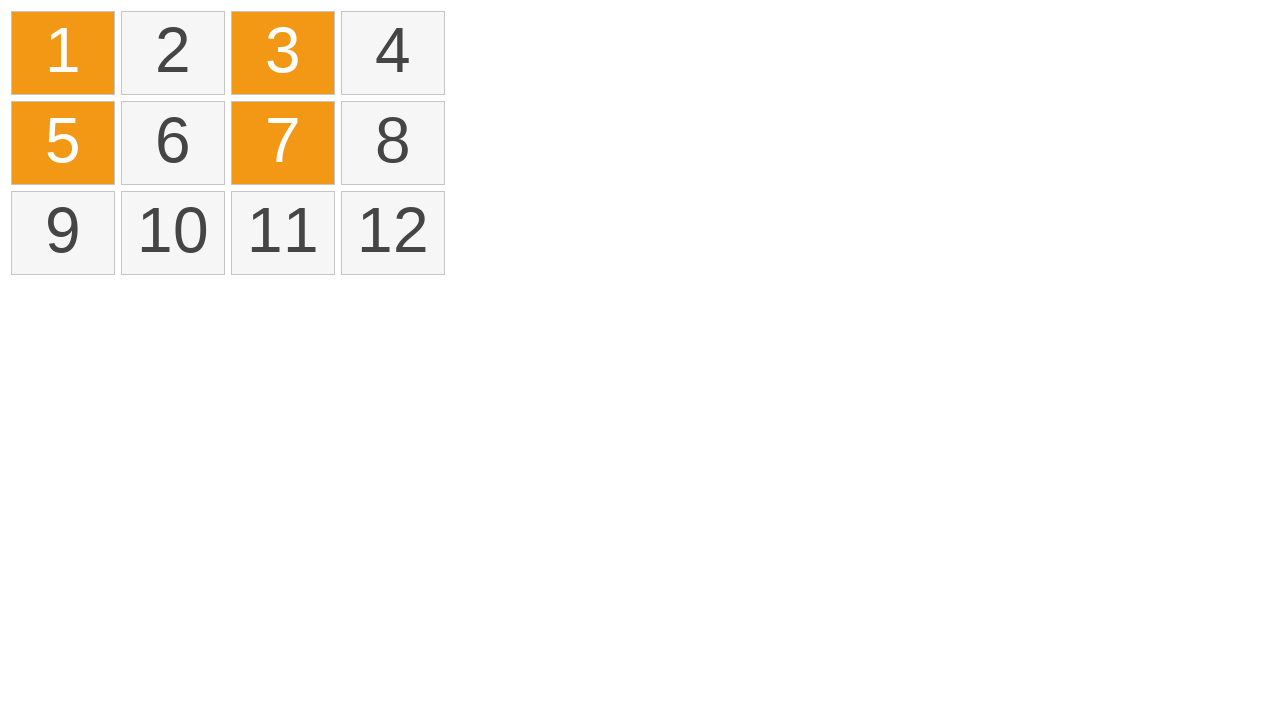